Tests clicking the "Open Window" button on the Rahul Shetty Academy Automation Practice page to trigger opening a new browser window

Starting URL: https://rahulshettyacademy.com/AutomationPractice/

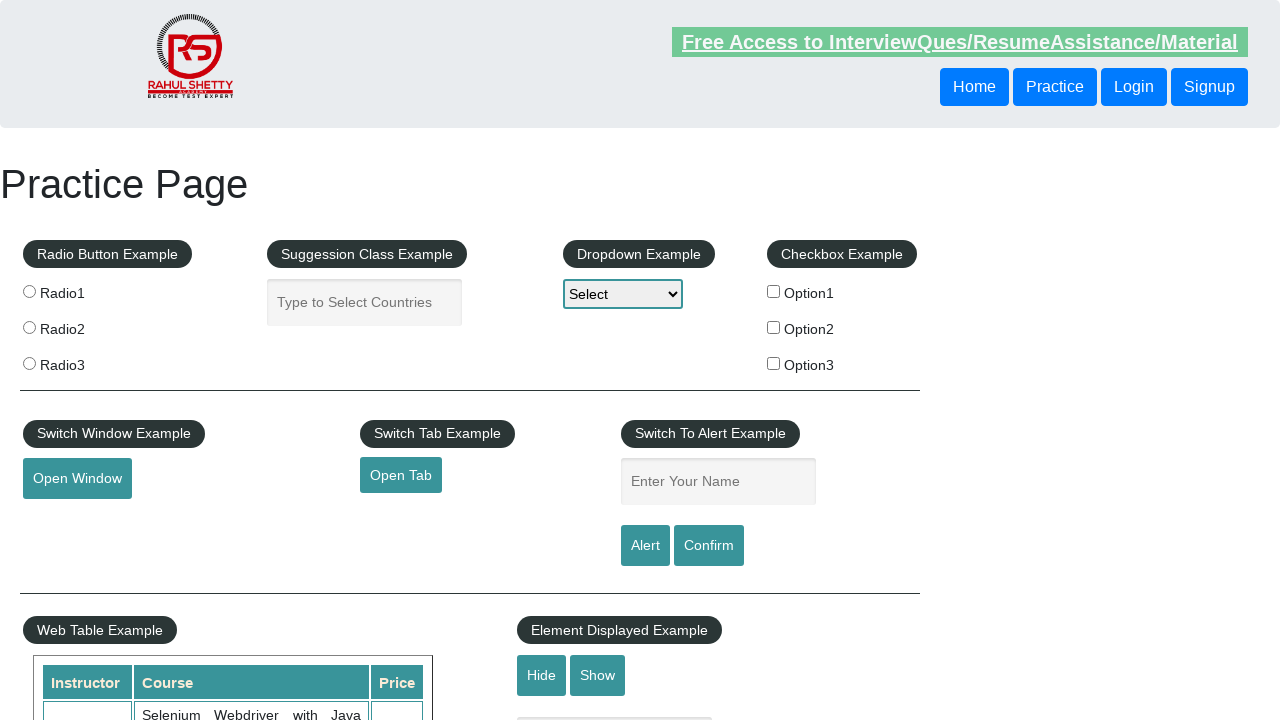

Clicked the 'Open Window' button to trigger opening a new browser window at (77, 479) on #openwindow
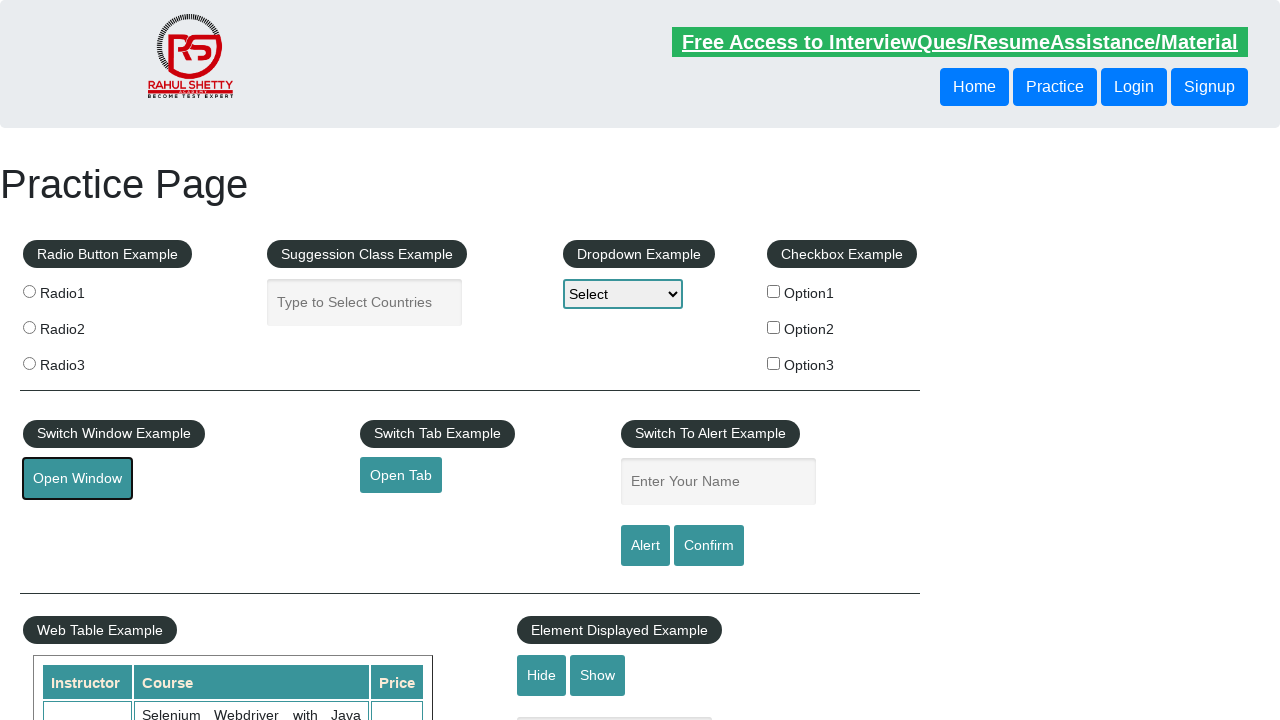

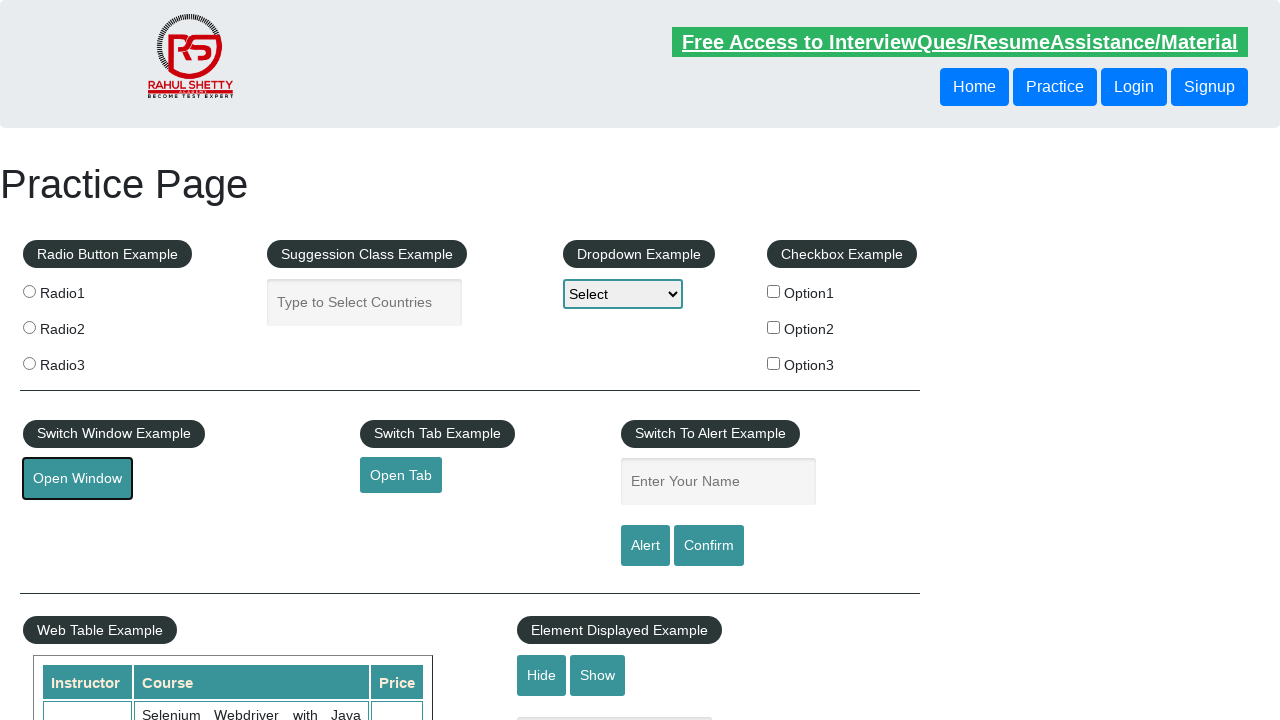